Tests dropdown selection using a loop to find and click the JavaScript option in the Tutorials dropdown

Starting URL: http://seleniumpractise.blogspot.com/2016/08/bootstrap-dropdown-example-for-selenium.html

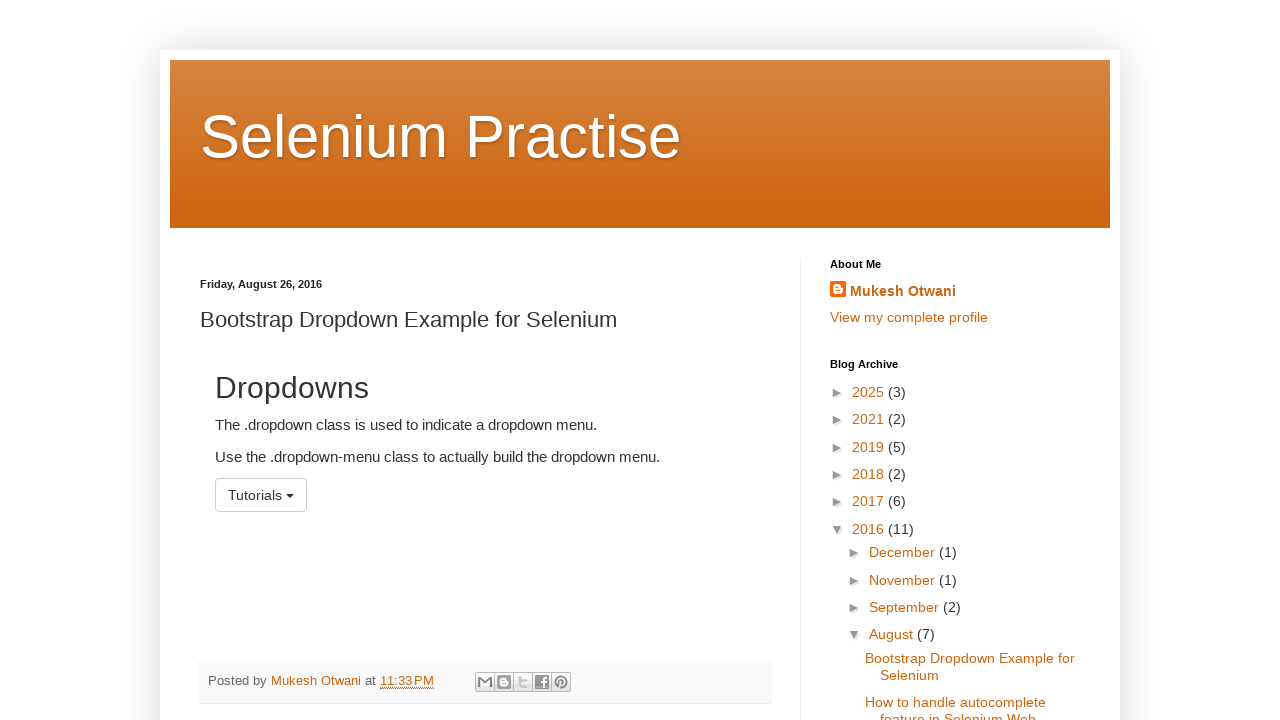

Clicked on Tutorials dropdown button at (261, 495) on xpath=//div[contains(@class, 'dropdown')]/button[contains(text(), 'Tutorials')]
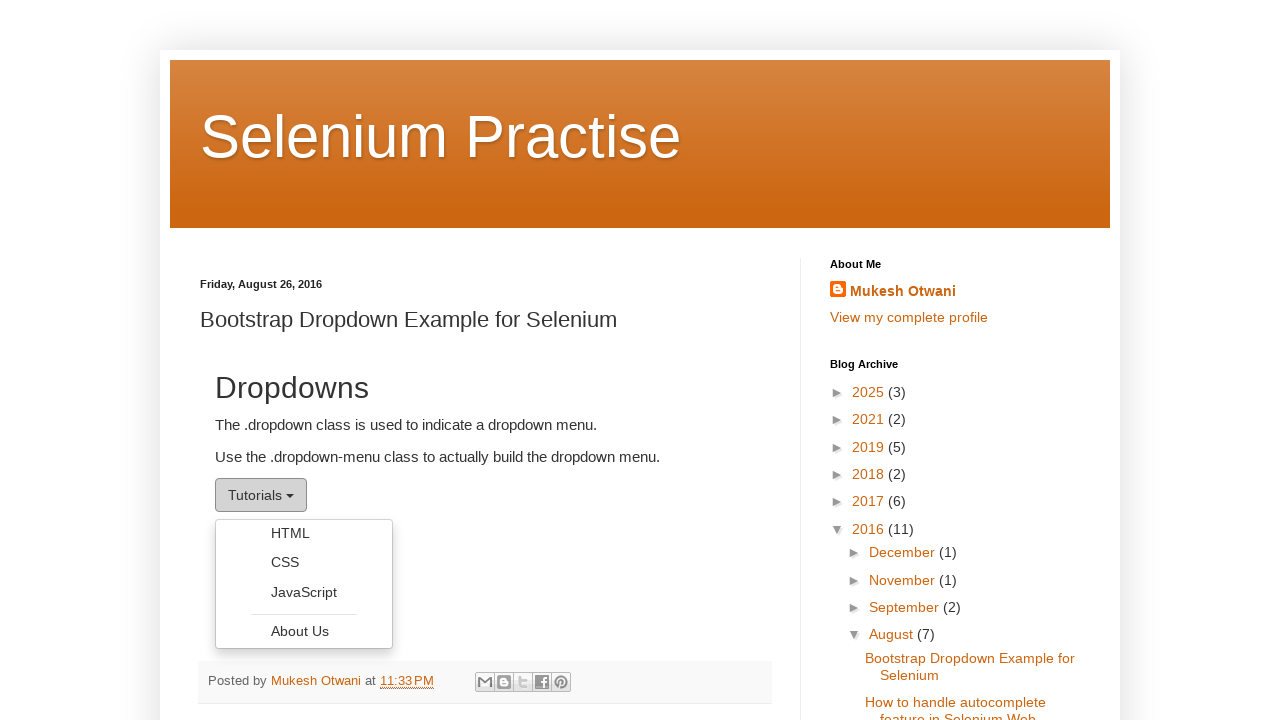

Retrieved all dropdown option elements
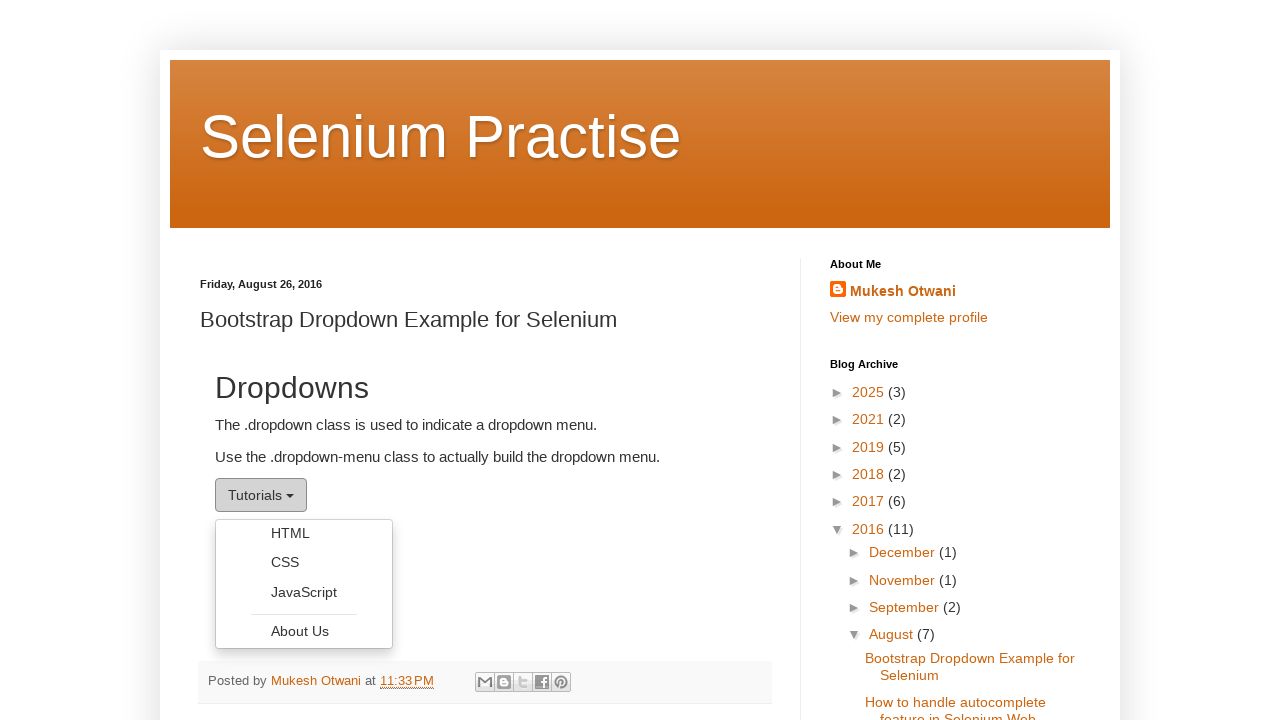

Found and clicked on JavaScript option in Tutorials dropdown
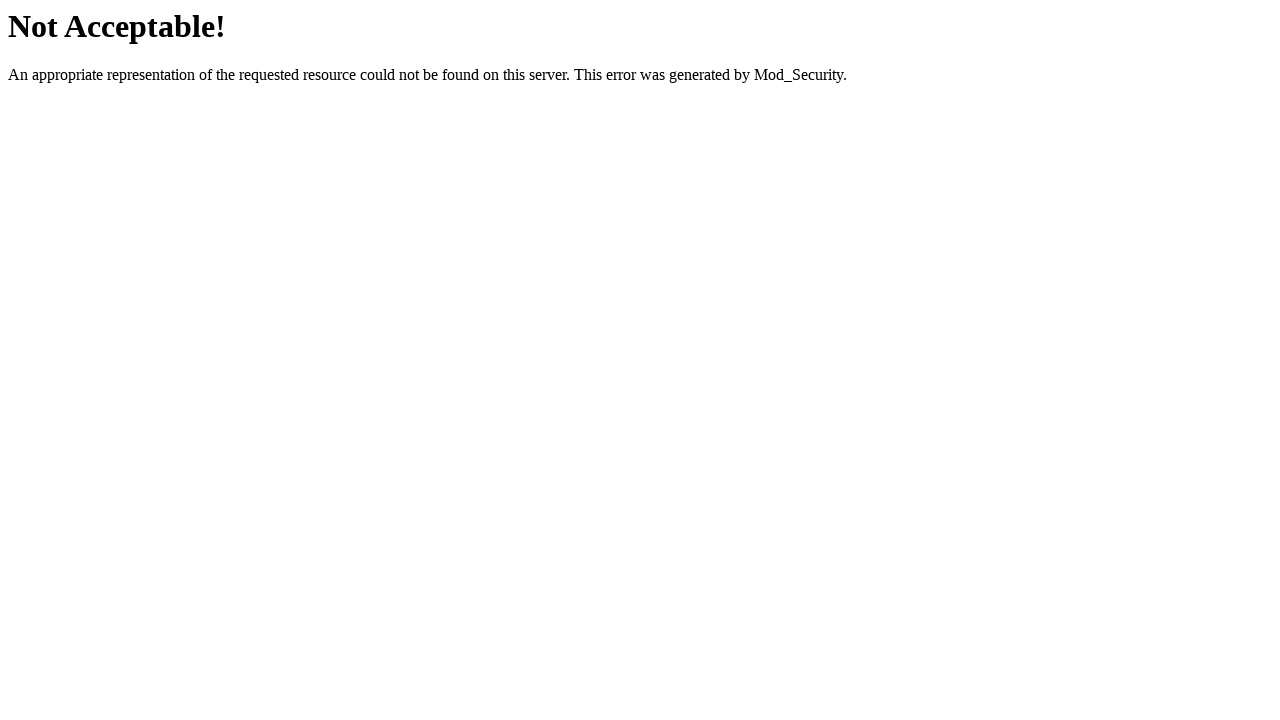

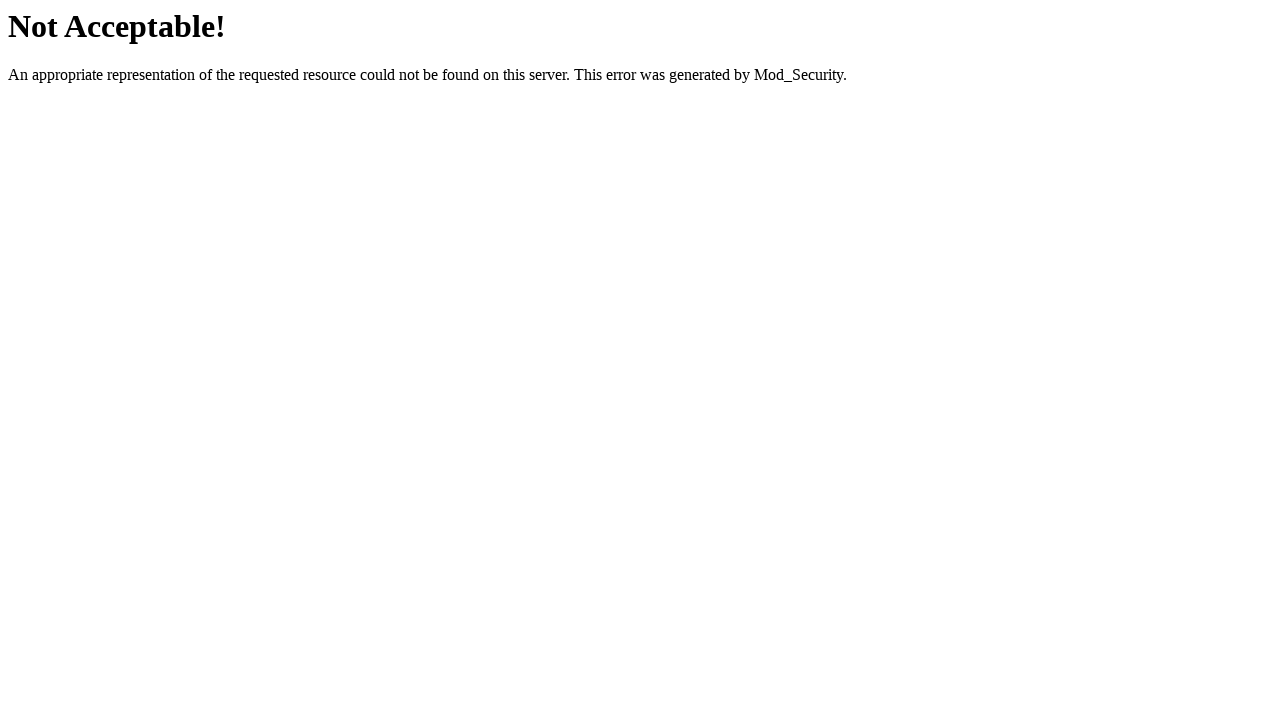